Tests adding specific grocery items to cart by searching through product list and clicking add buttons for Cucumber, Tomato, Apple, Banana, and Nuts Mixture

Starting URL: https://rahulshettyacademy.com/seleniumPractise/#/

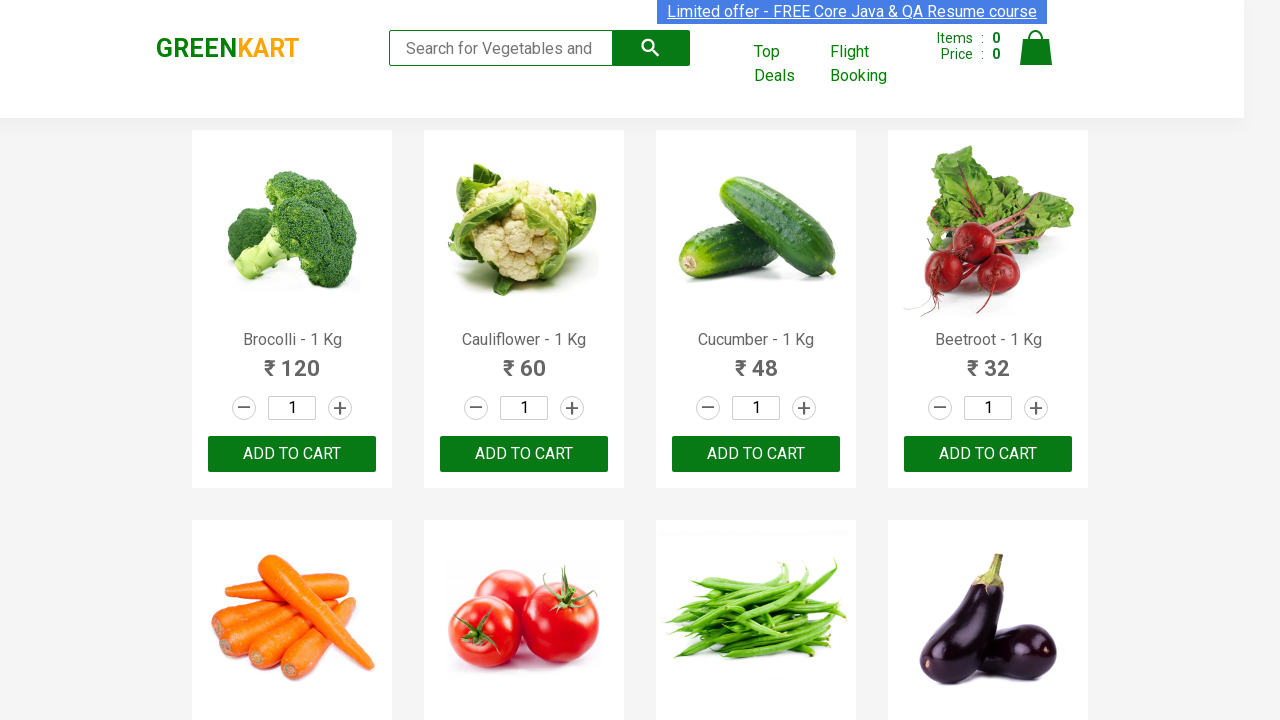

Waited for product list to load
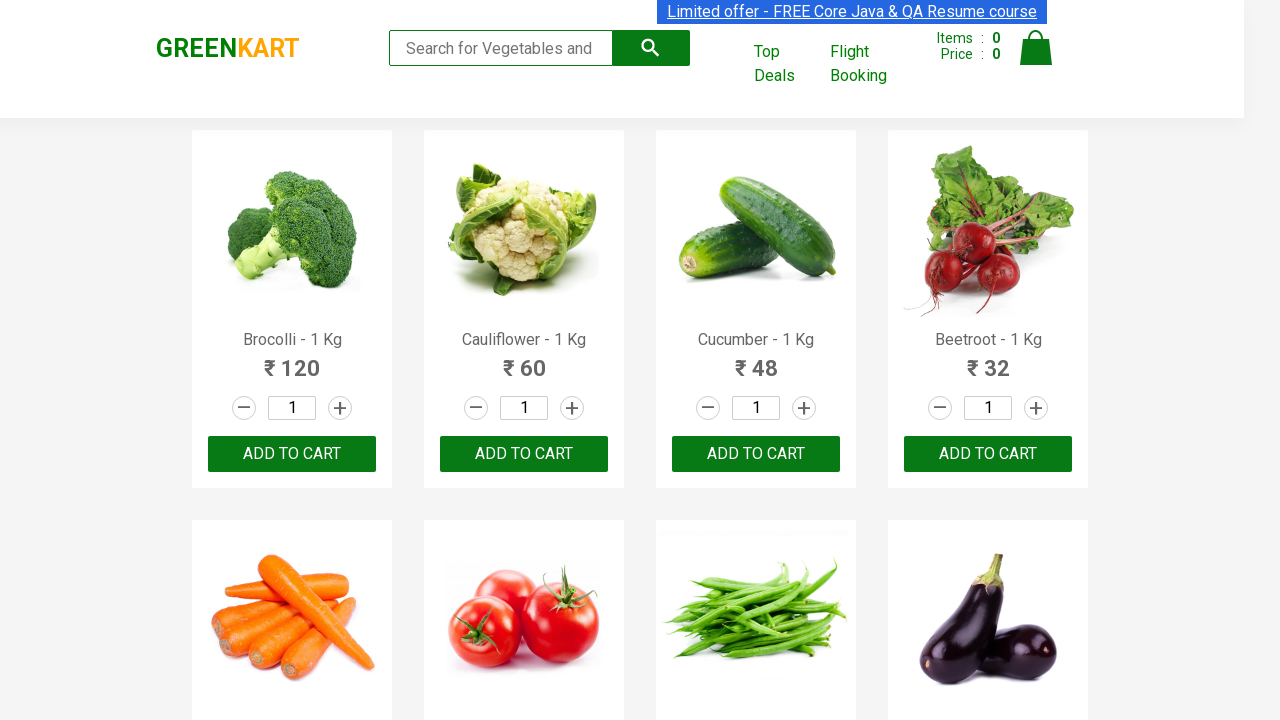

Retrieved all product name elements
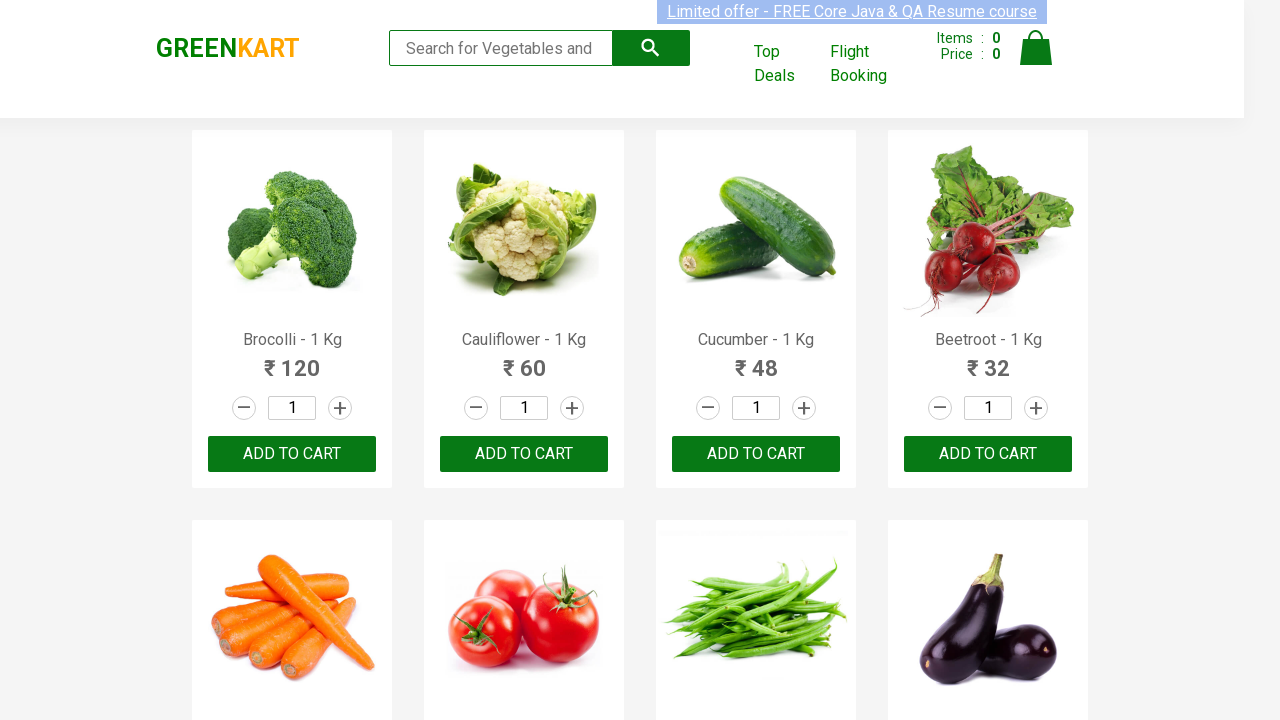

Retrieved all add to cart buttons
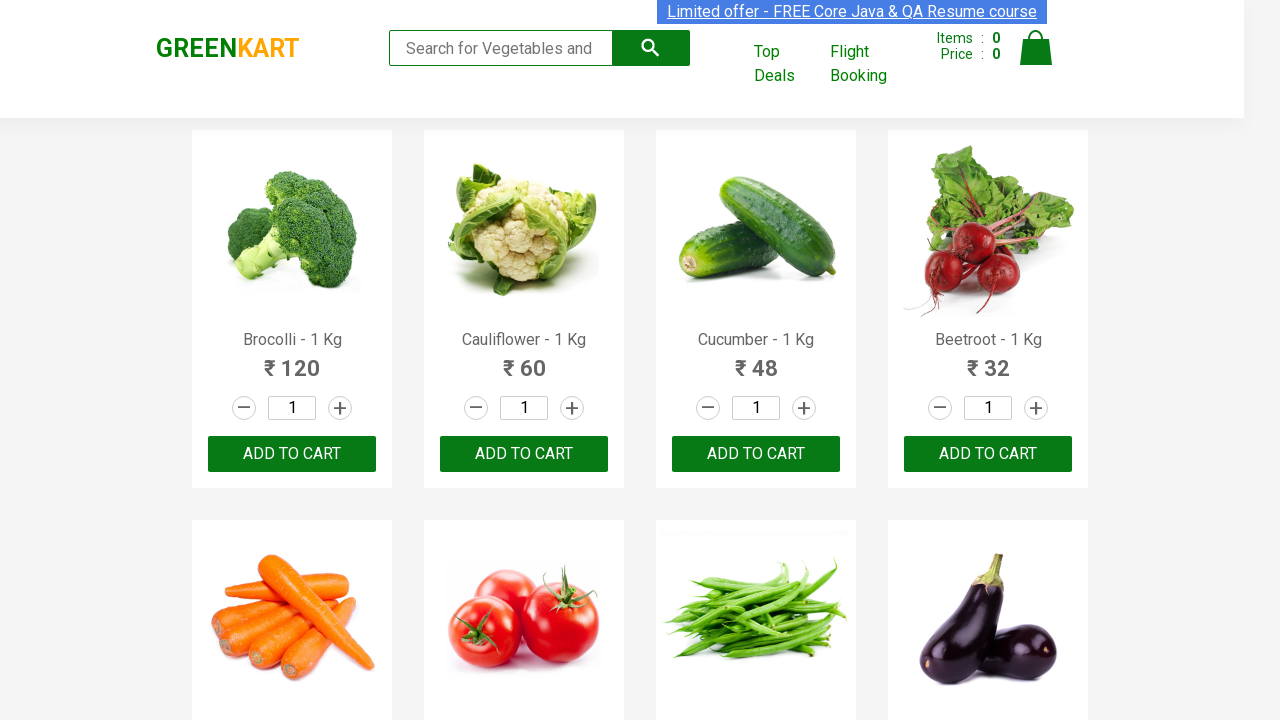

Clicked add to cart button for Cucumber at (756, 454) on div.product-action button >> nth=2
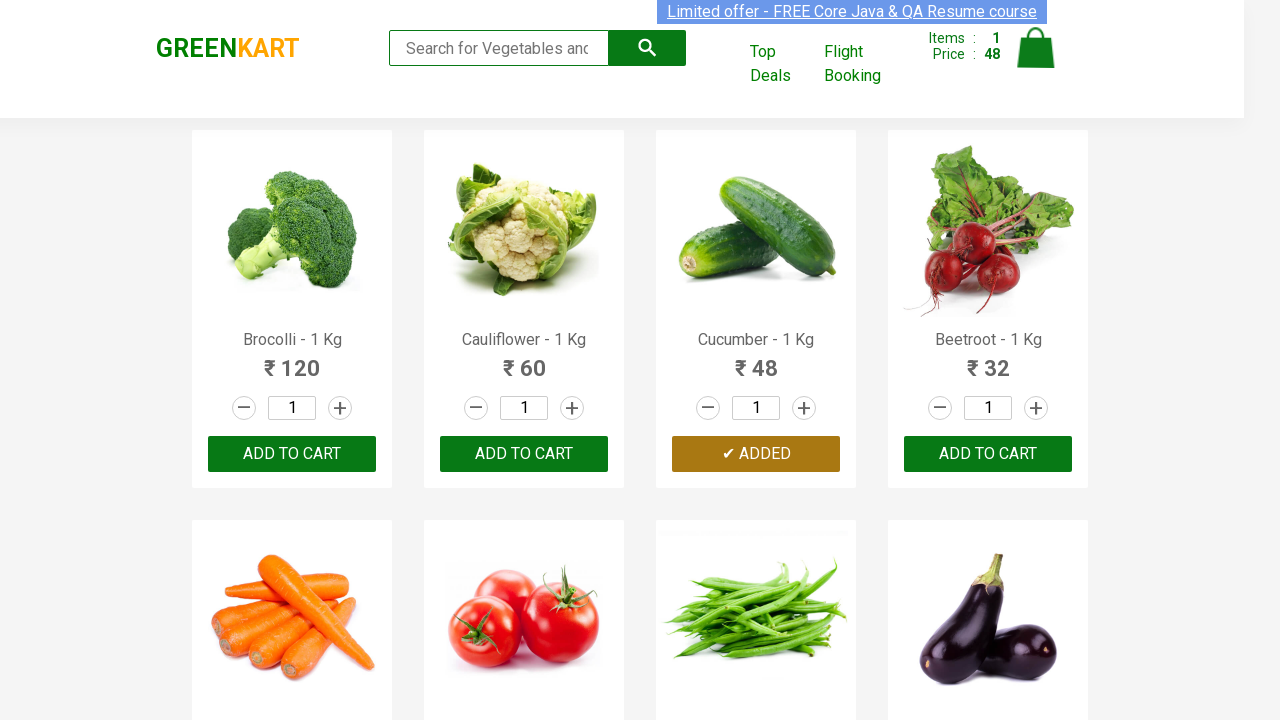

Clicked add to cart button for Tomato at (524, 360) on div.product-action button >> nth=5
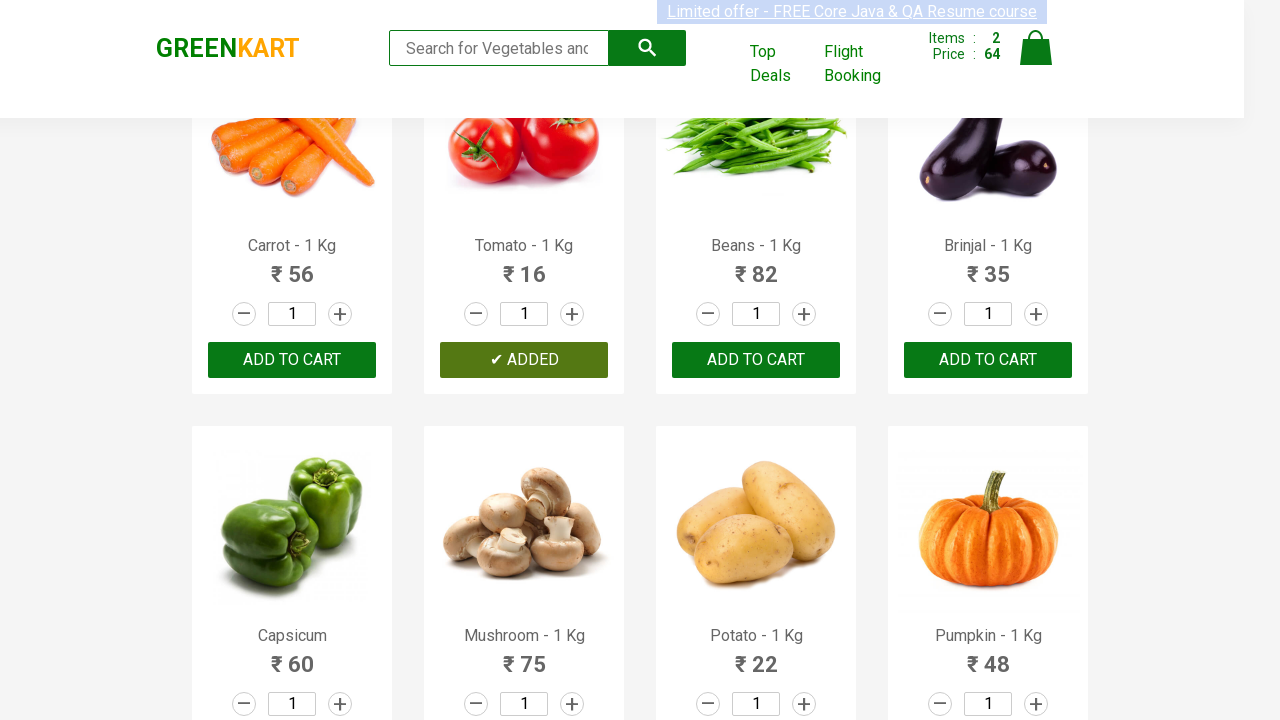

Clicked add to cart button for Apple at (756, 360) on div.product-action button >> nth=14
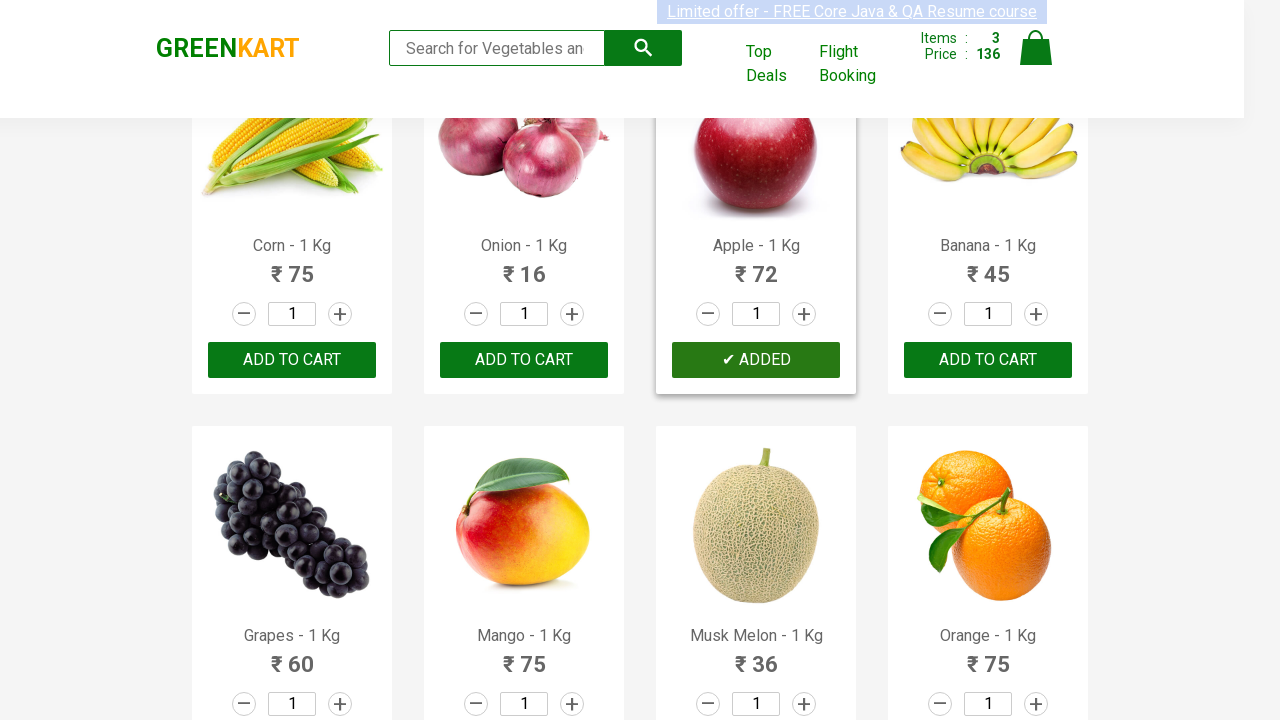

Clicked add to cart button for Banana at (988, 360) on div.product-action button >> nth=15
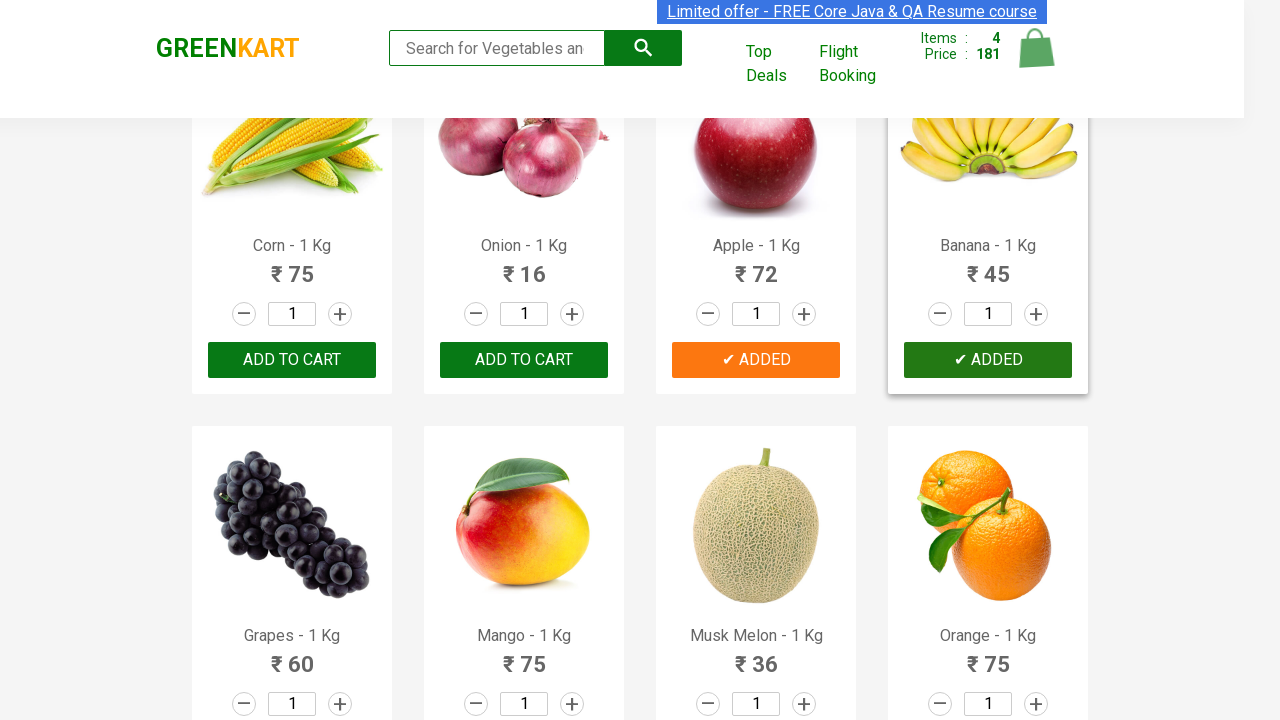

Clicked add to cart button for Nuts Mixture at (988, 360) on div.product-action button >> nth=27
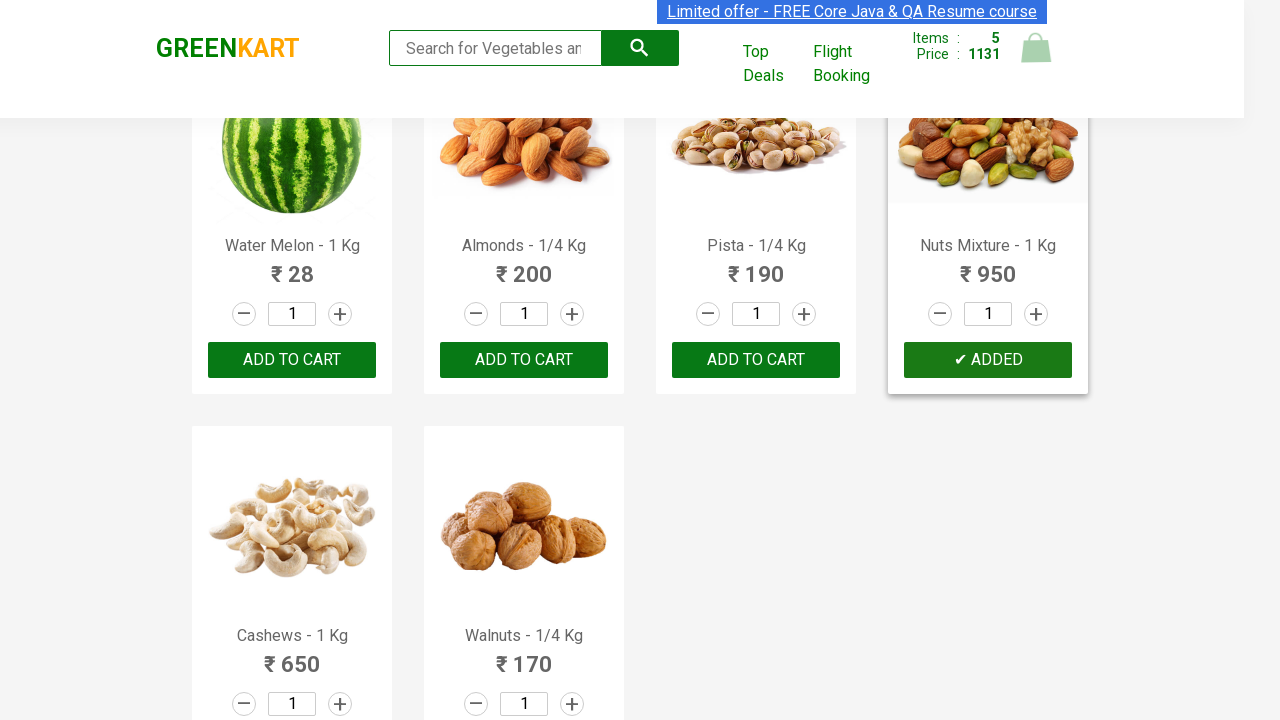

All 5 required items have been added to cart
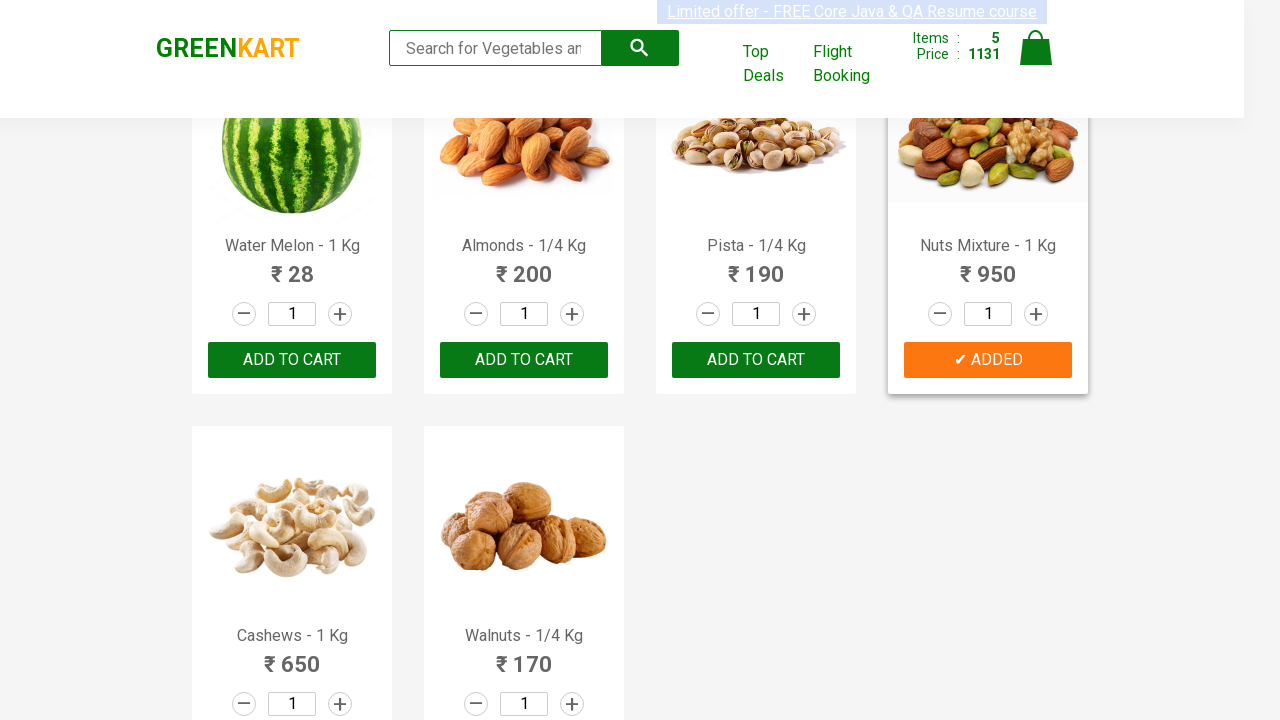

Waited for cart to update
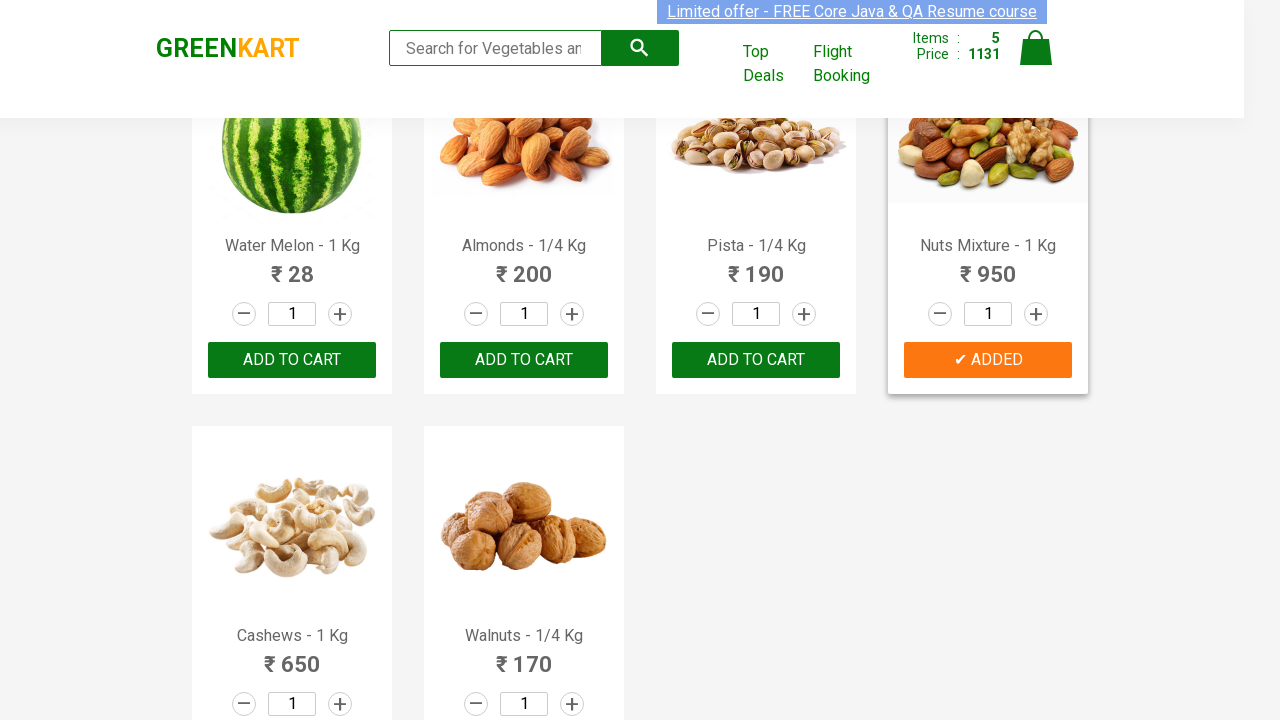

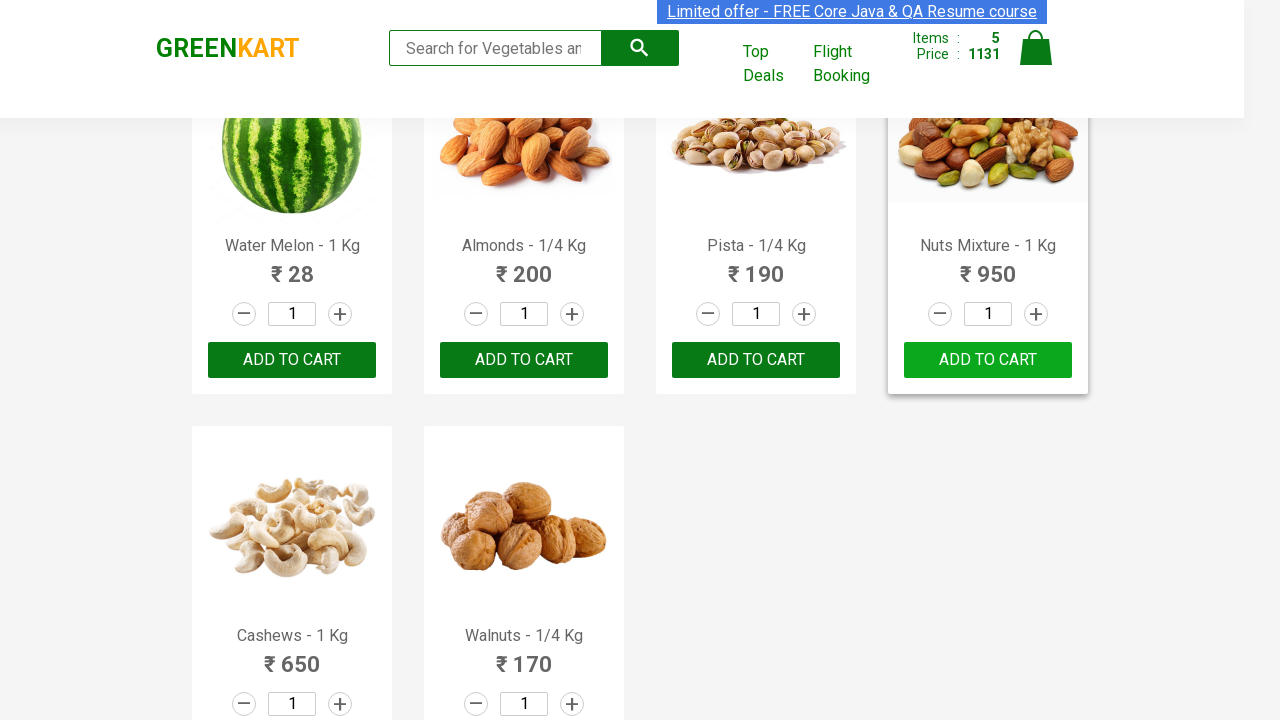